Performs drag and drop functionality on jQuery UI droppable demo

Starting URL: https://jqueryui.com/droppable/

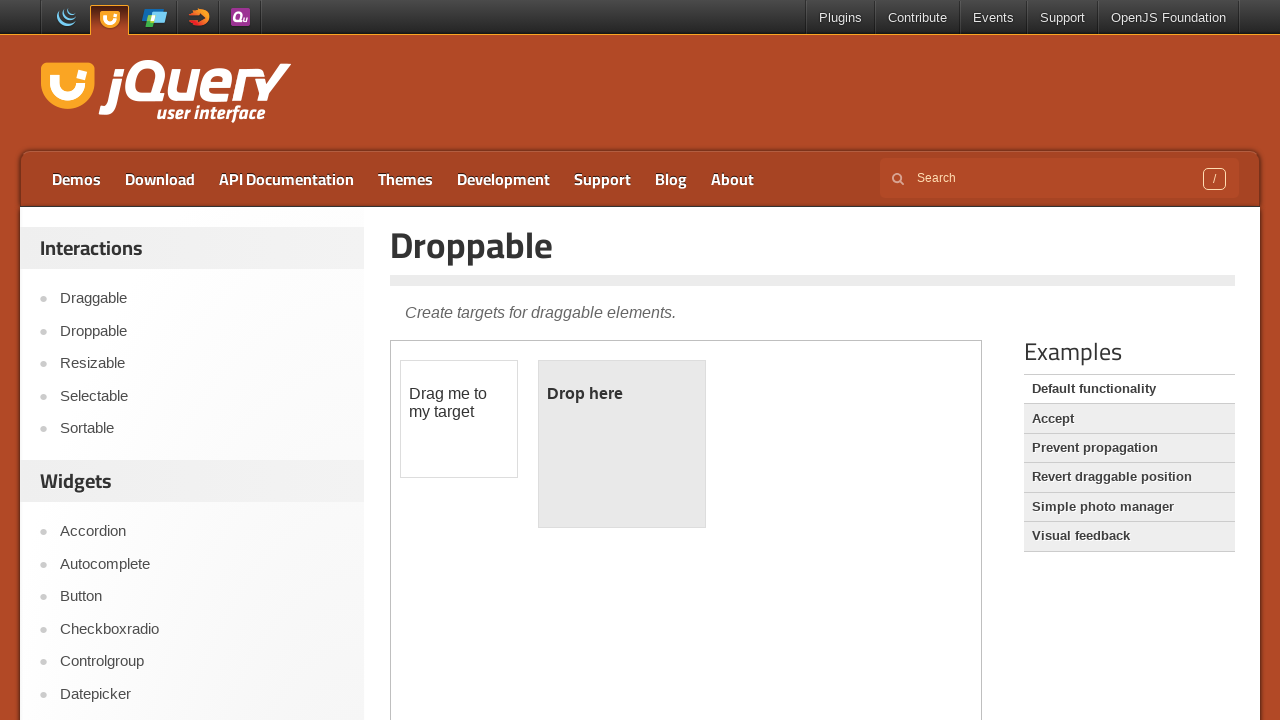

Located the demo frame containing the droppable elements
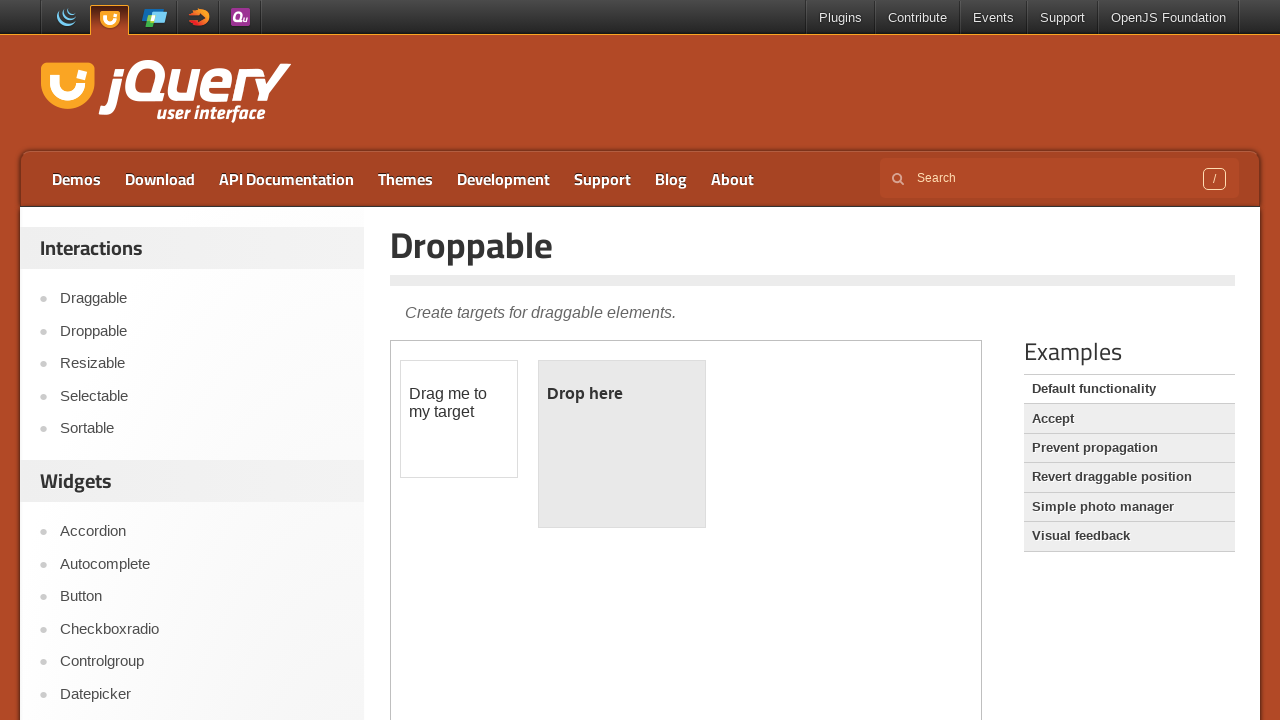

Located the draggable element within the frame
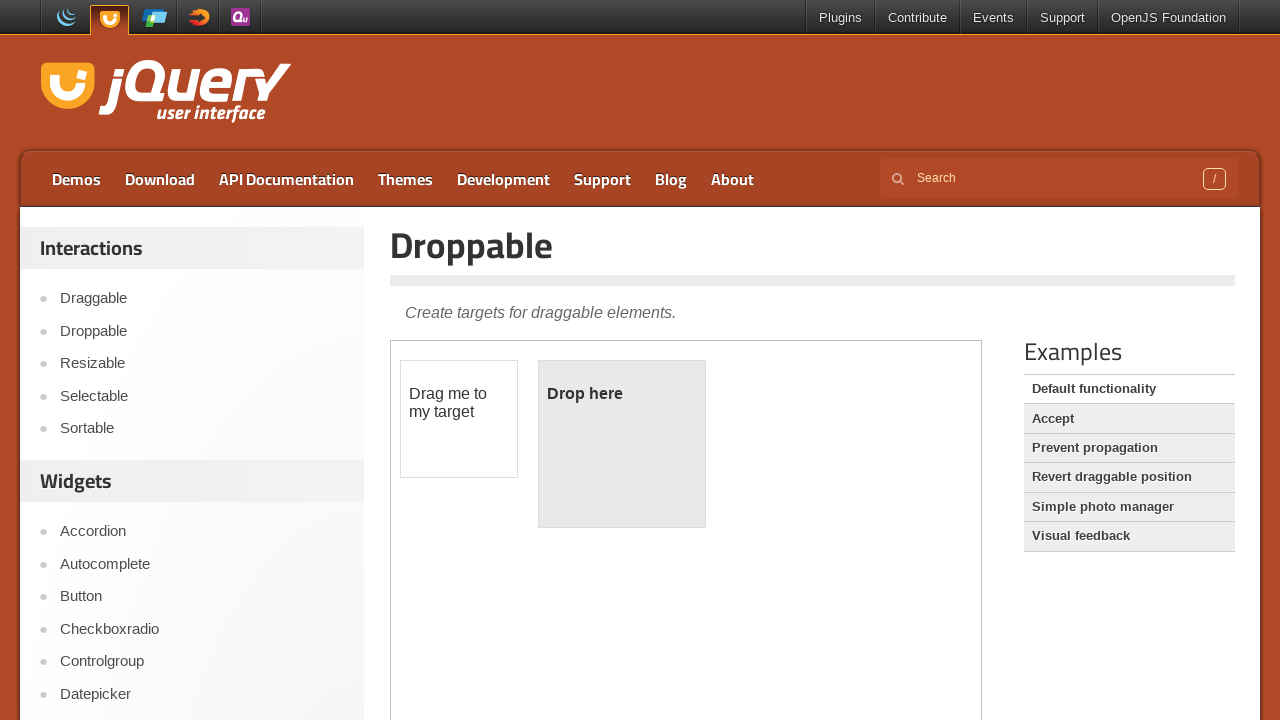

Located the droppable element within the frame
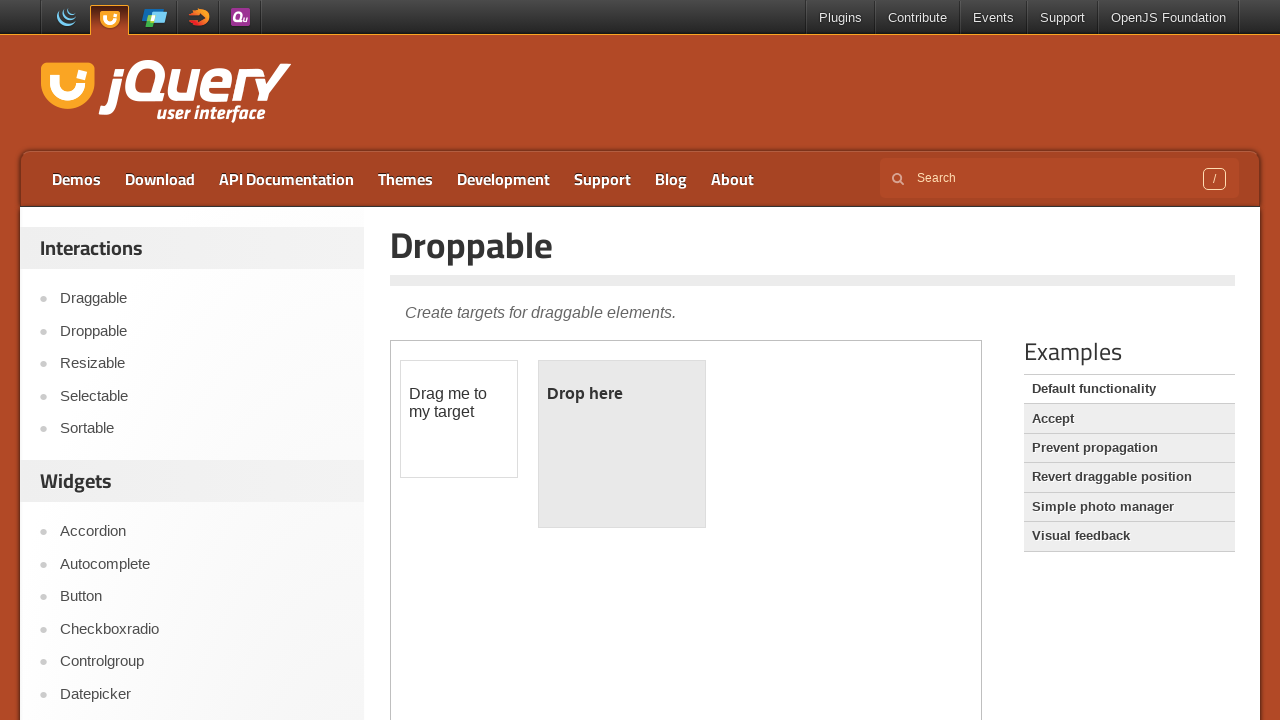

Dragged the draggable element onto the droppable element at (622, 444)
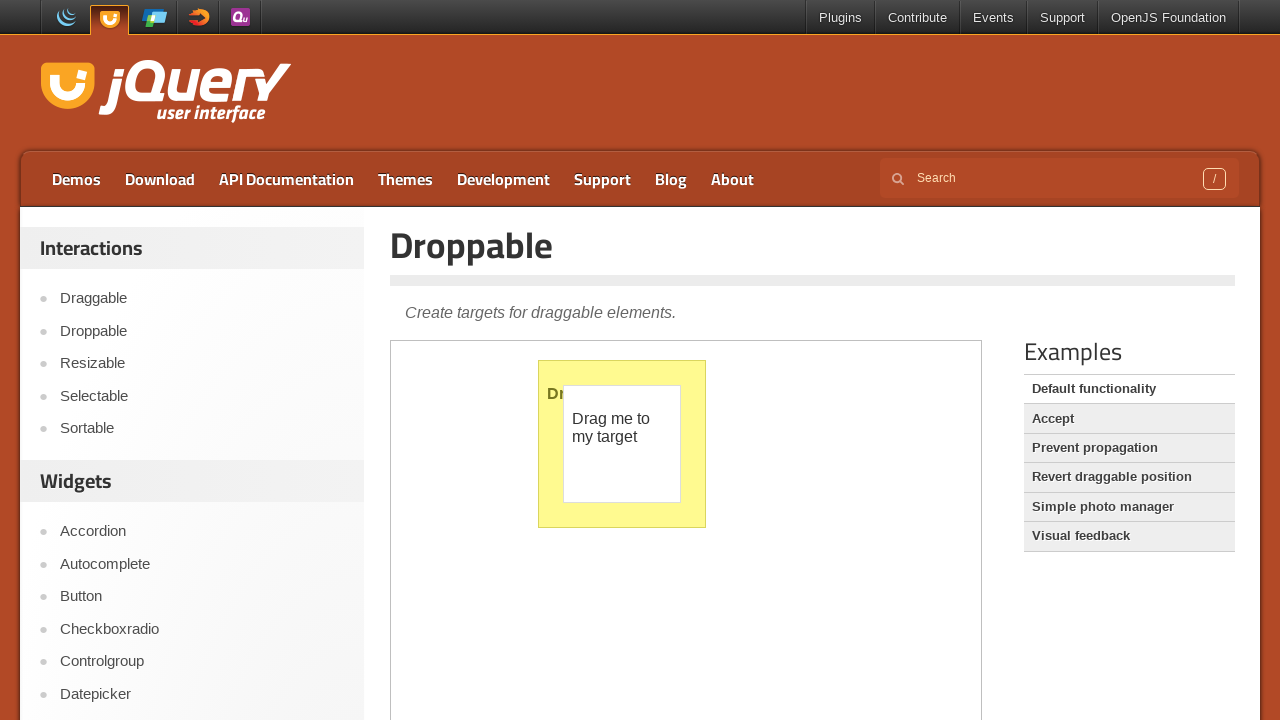

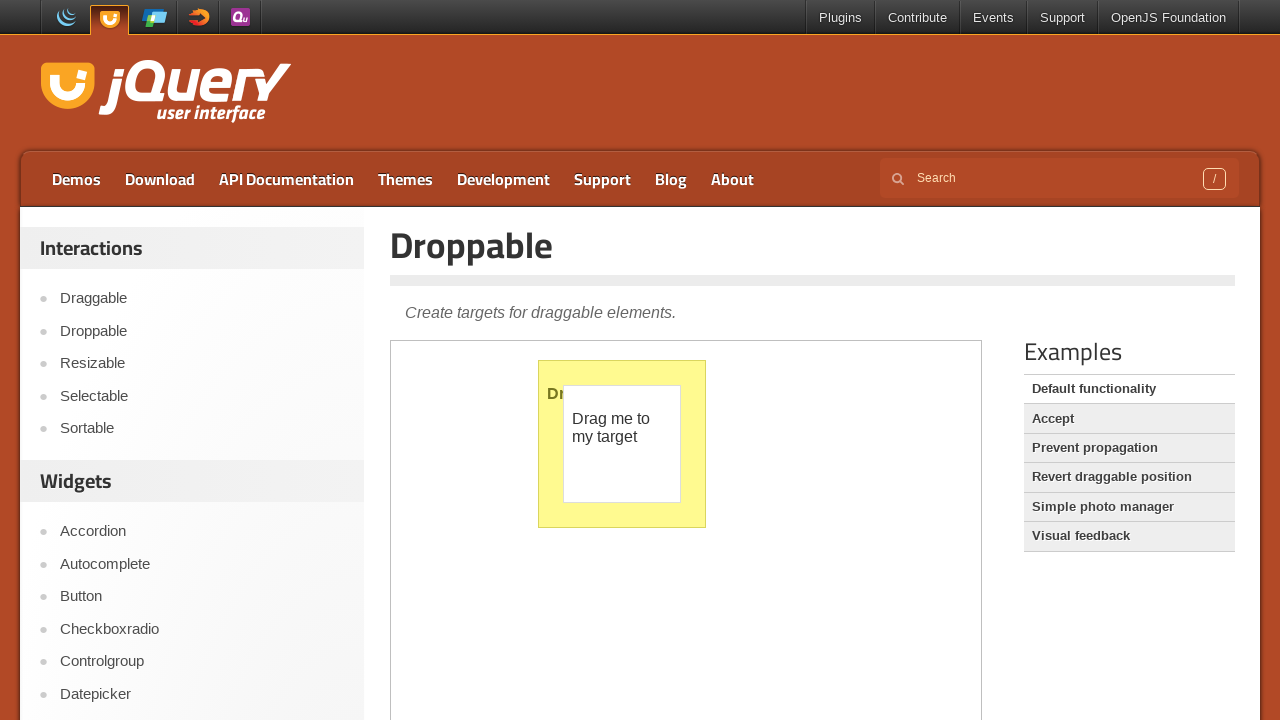